Tests date picker functionality by clicking on the date of birth field and selecting a specific date (December 20, 1988) using month, year dropdowns and day selection.

Starting URL: https://www.dummyticket.com/dummy-ticket-for-visa-application/

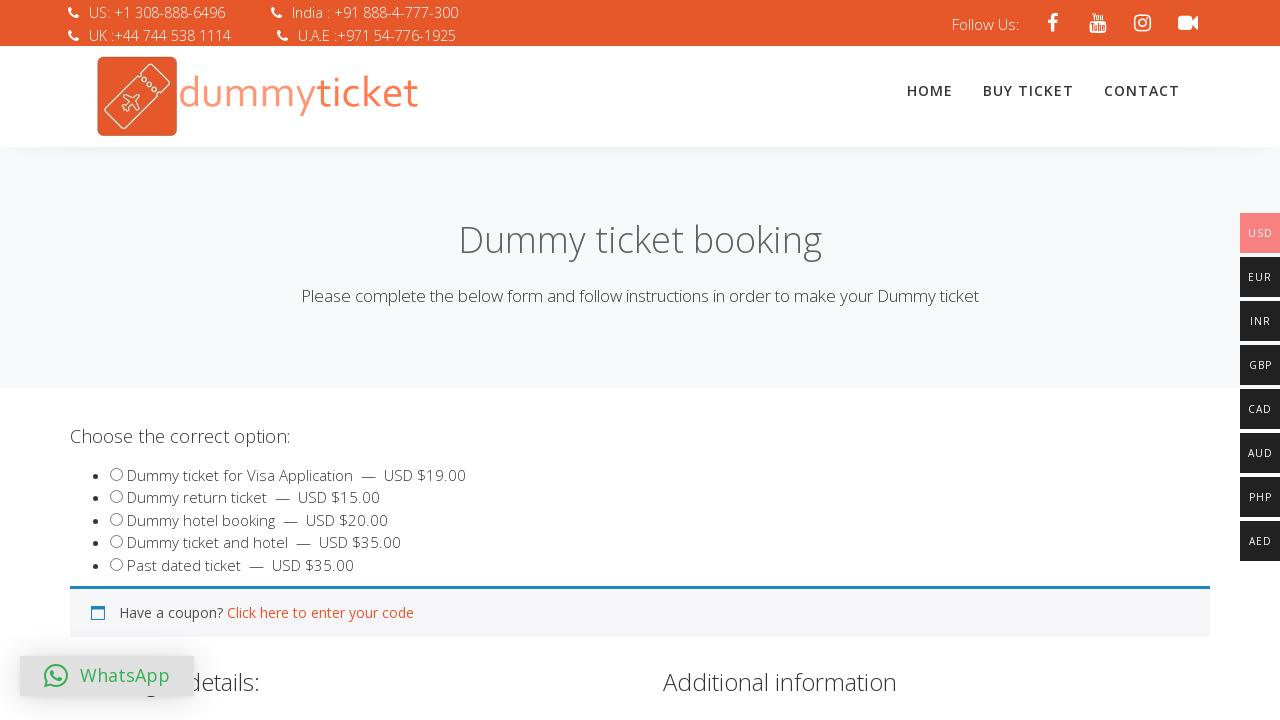

Clicked on date of birth input field to open date picker at (344, 360) on input#dob
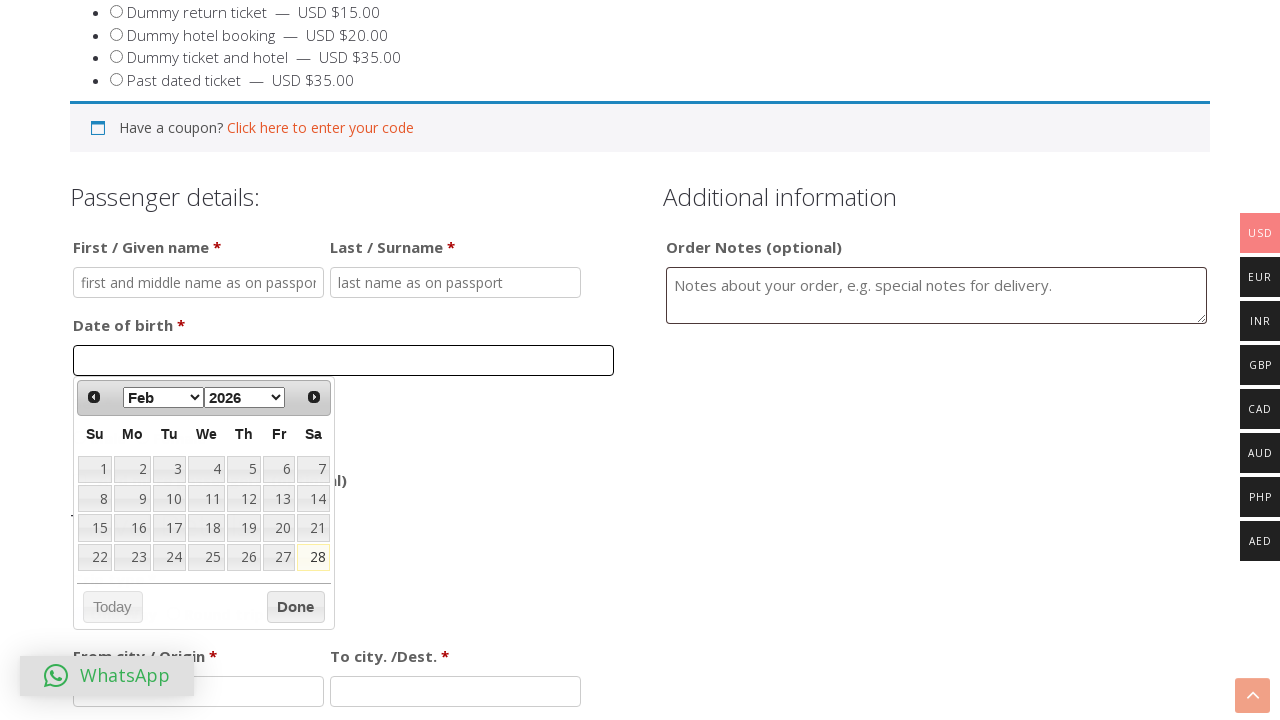

Selected December from month dropdown on select.ui-datepicker-month
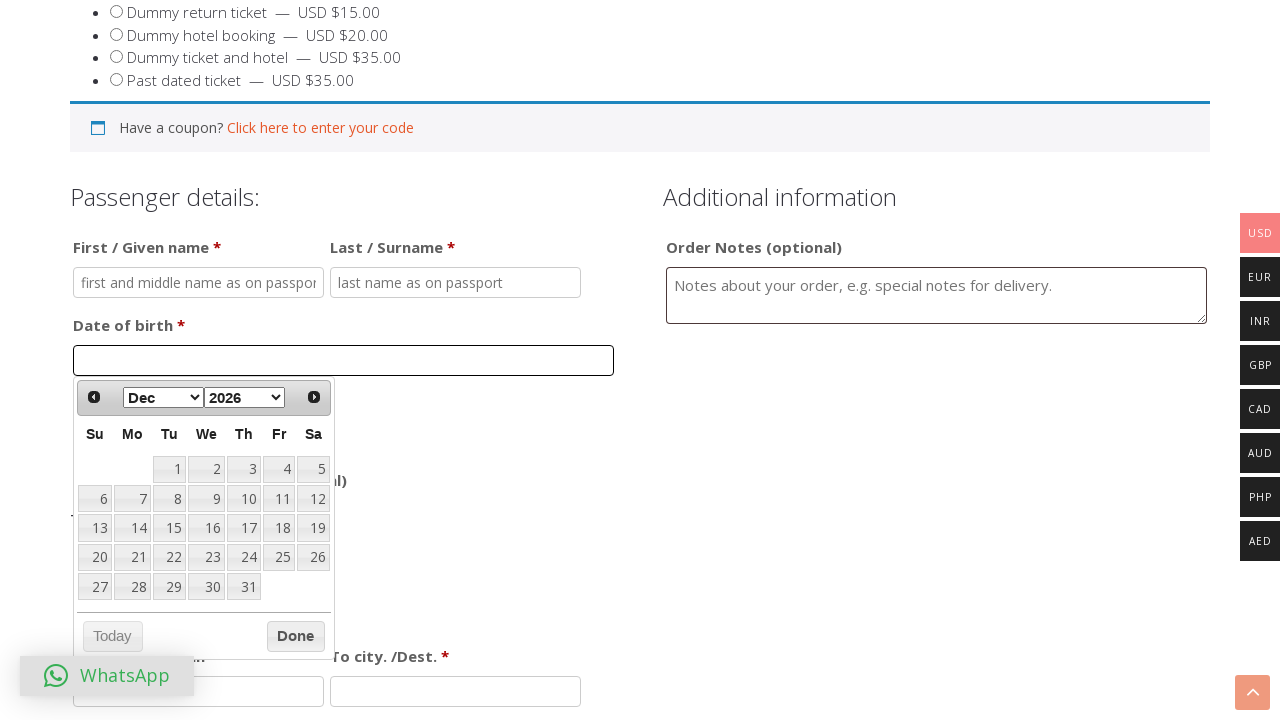

Selected 1988 from year dropdown on select.ui-datepicker-year
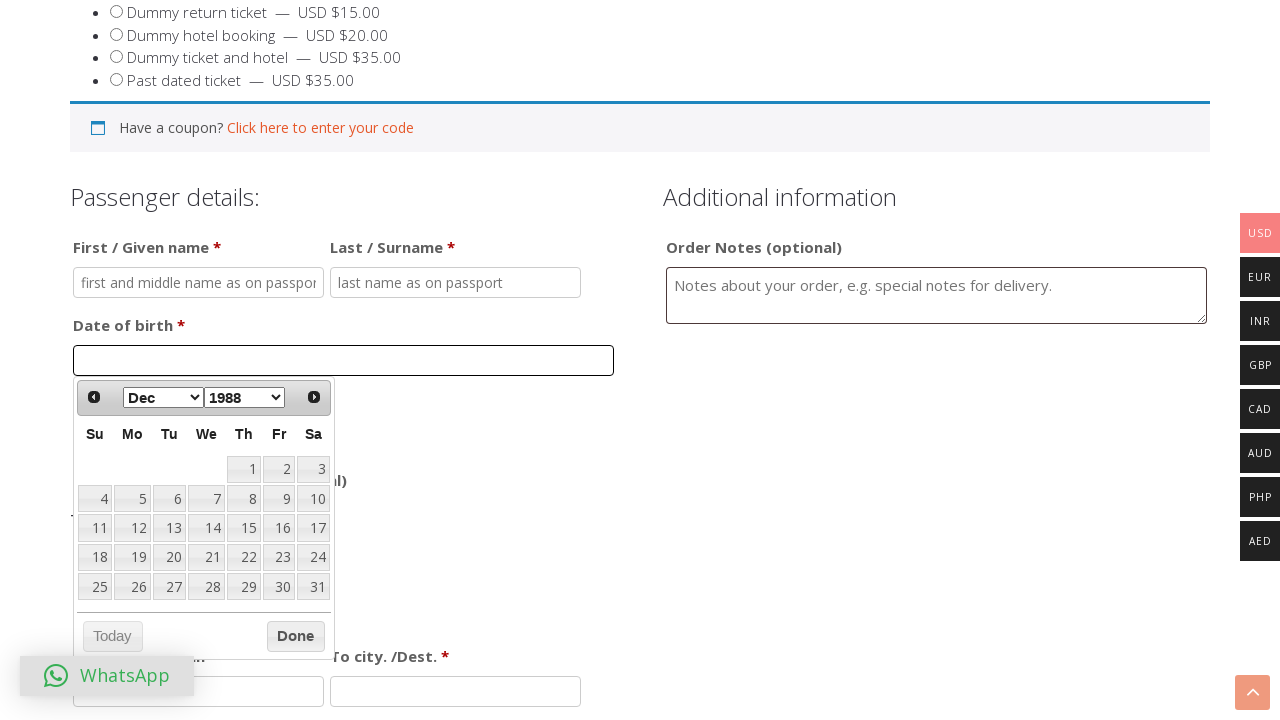

Clicked on day 20 to complete date selection (December 20, 1988) at (169, 557) on xpath=//a[normalize-space()='20']
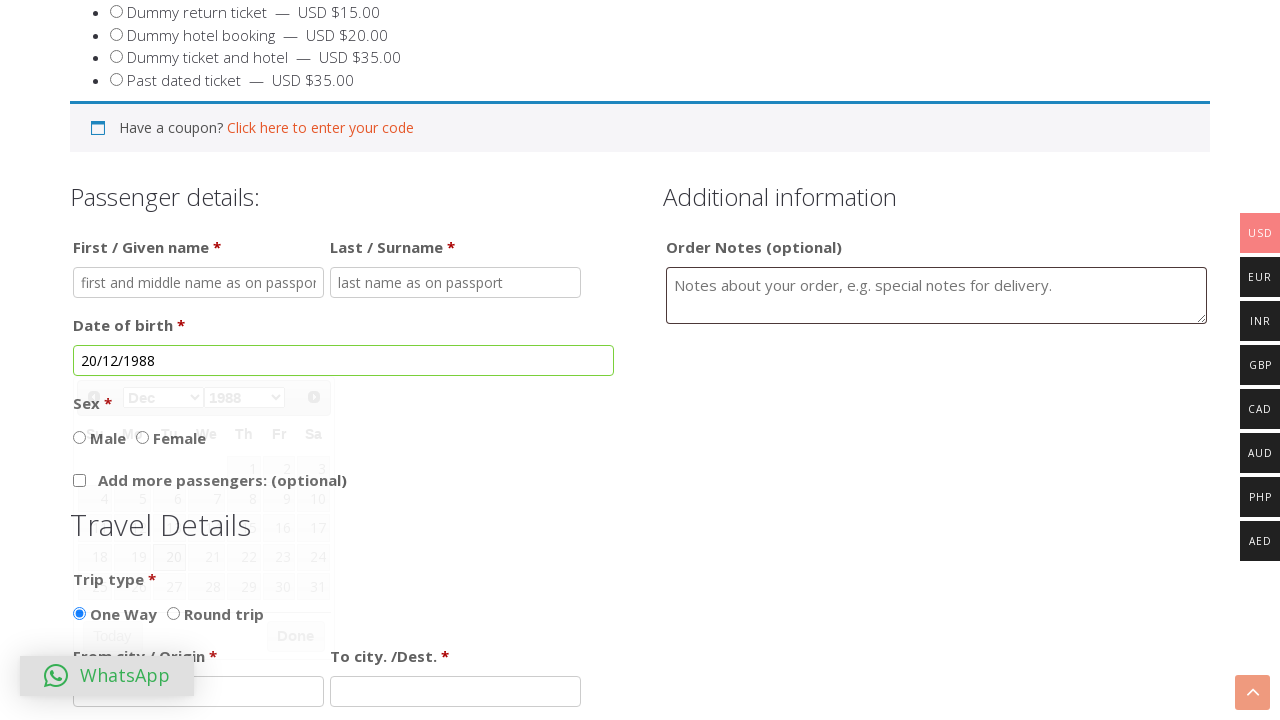

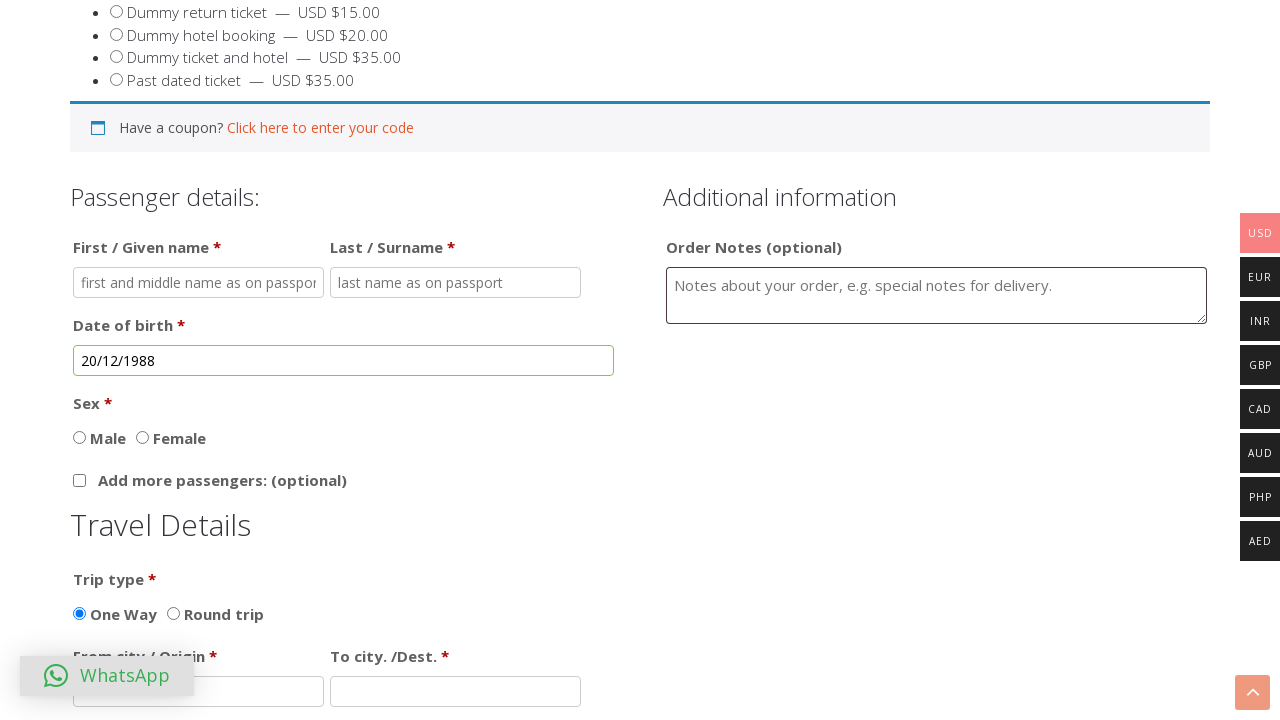